Tests drag and drop functionality on jQuery UI demo page by dragging an element and dropping it onto a target droppable area within an iframe.

Starting URL: https://jqueryui.com/droppable/

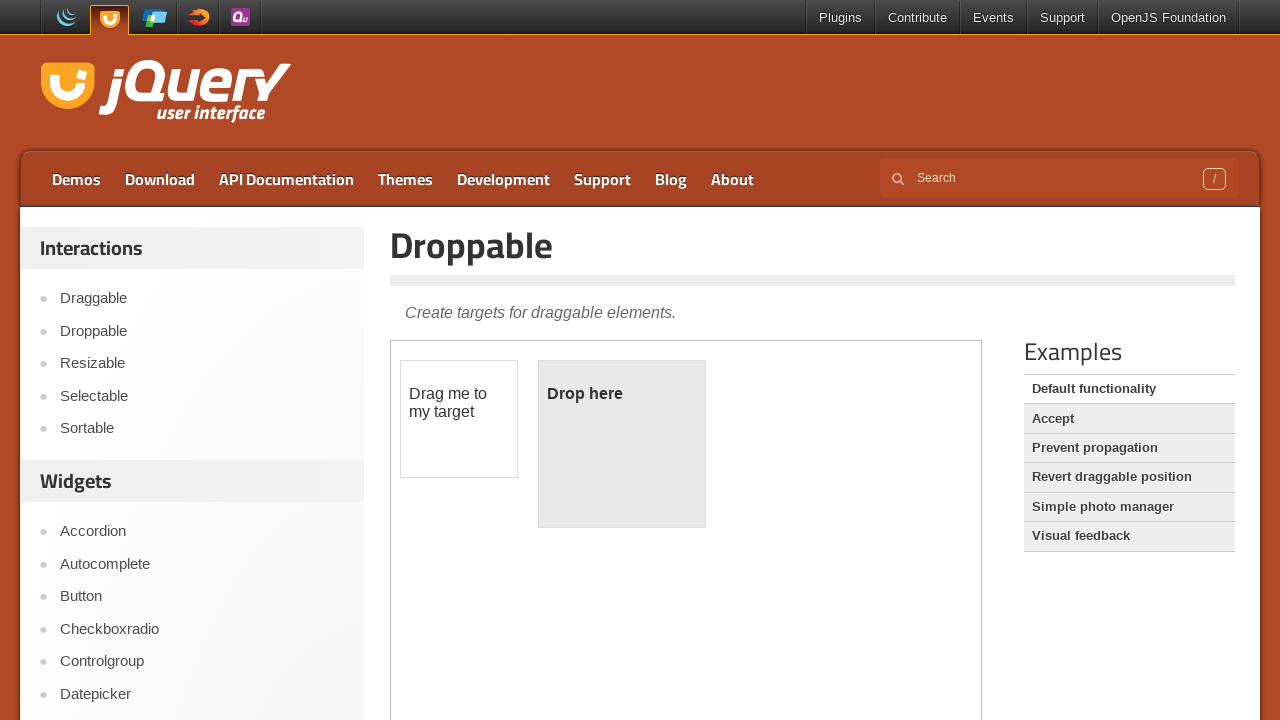

Located the demo iframe
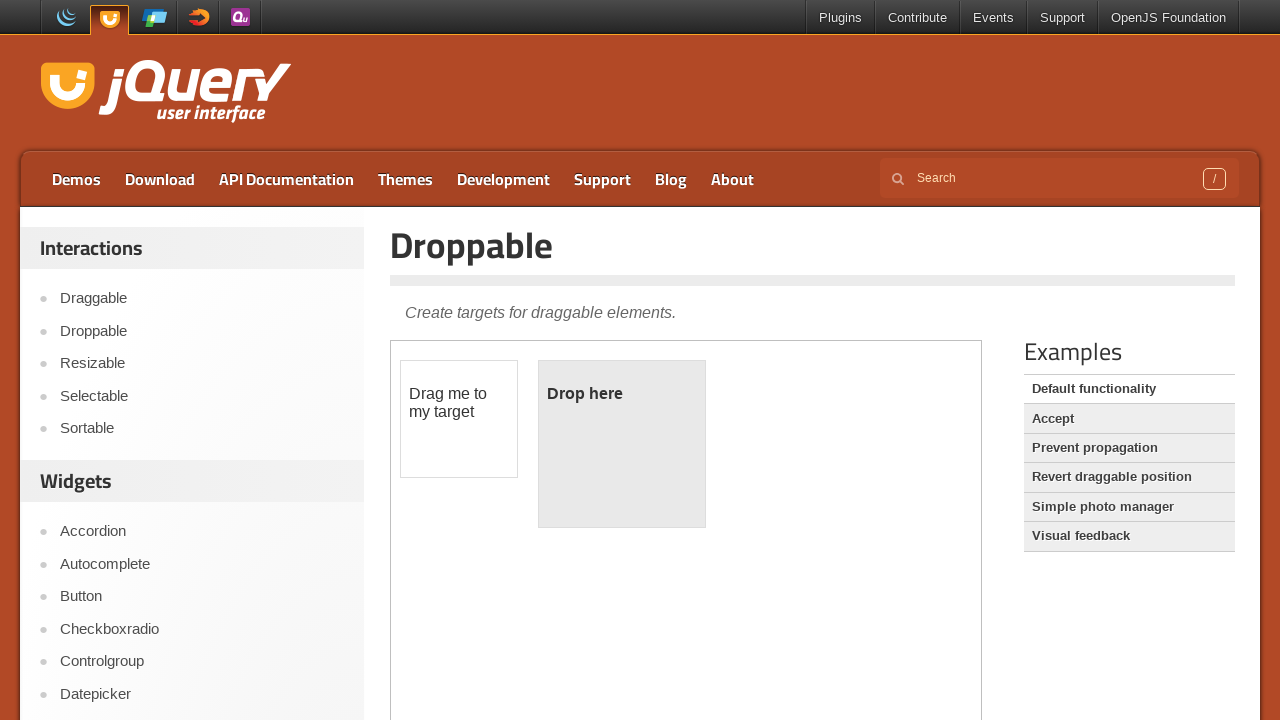

Draggable element became visible
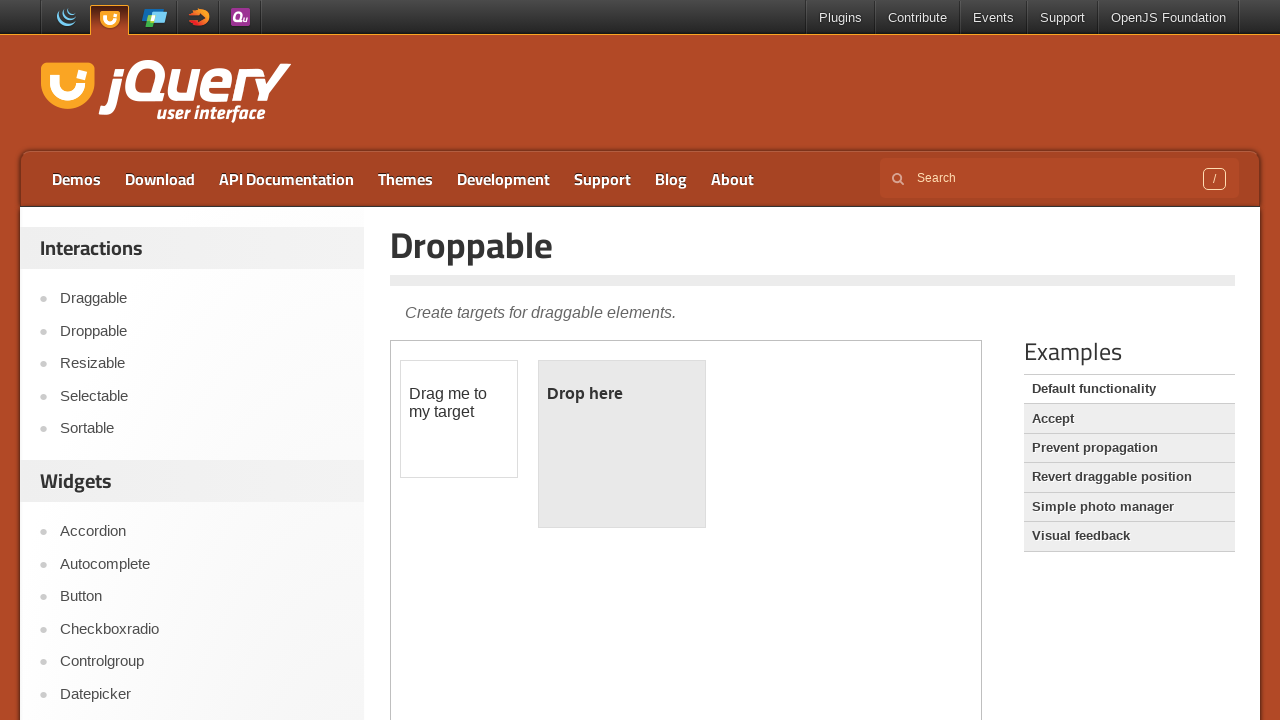

Droppable element became visible
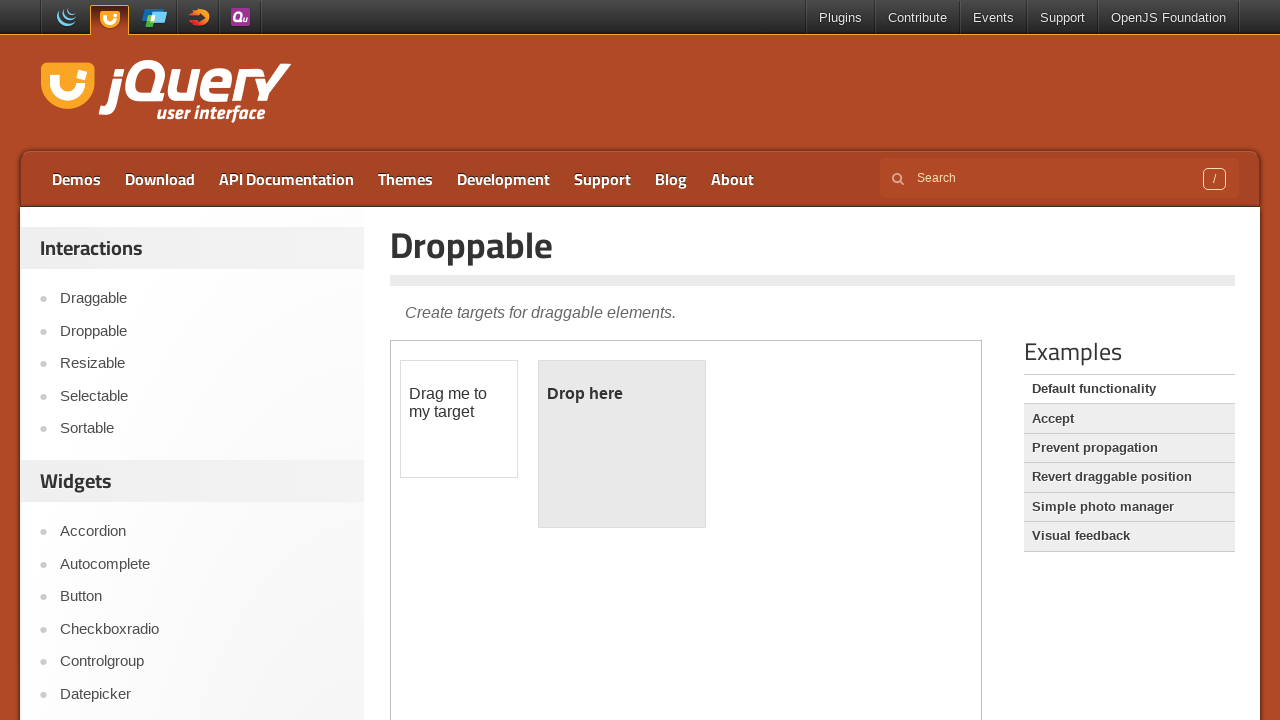

Retrieved draggable element reference
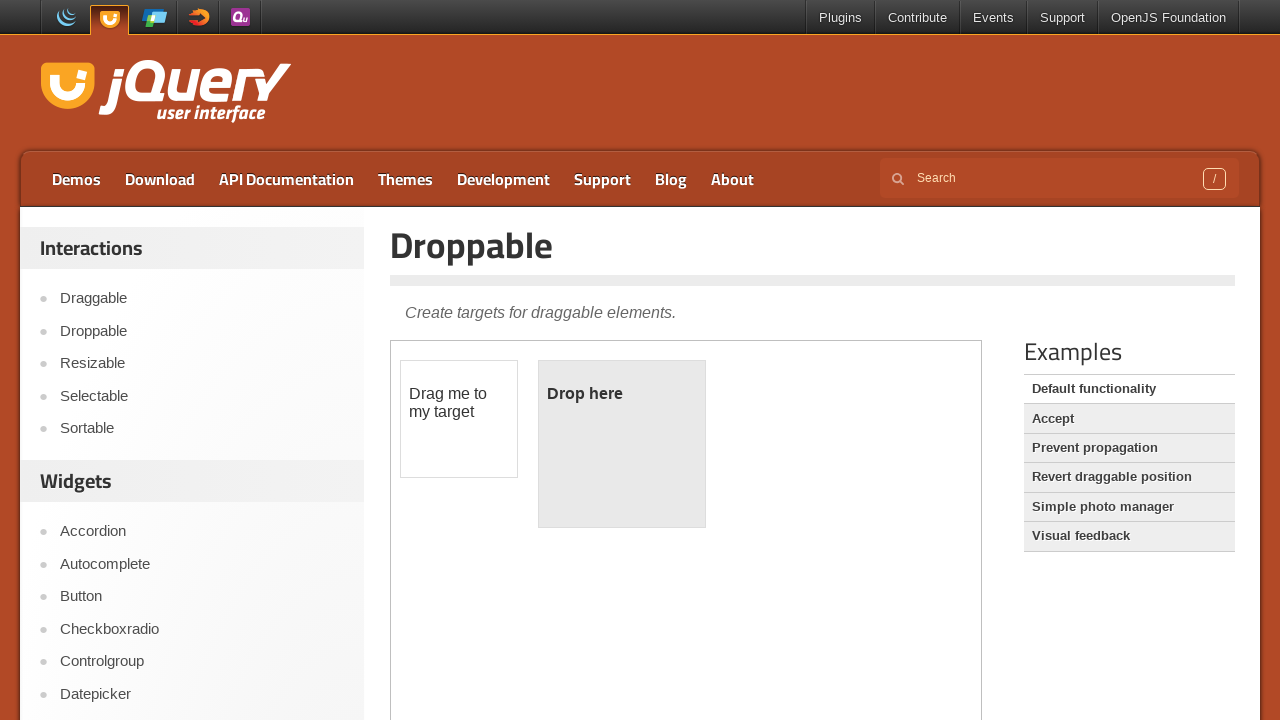

Retrieved droppable element reference
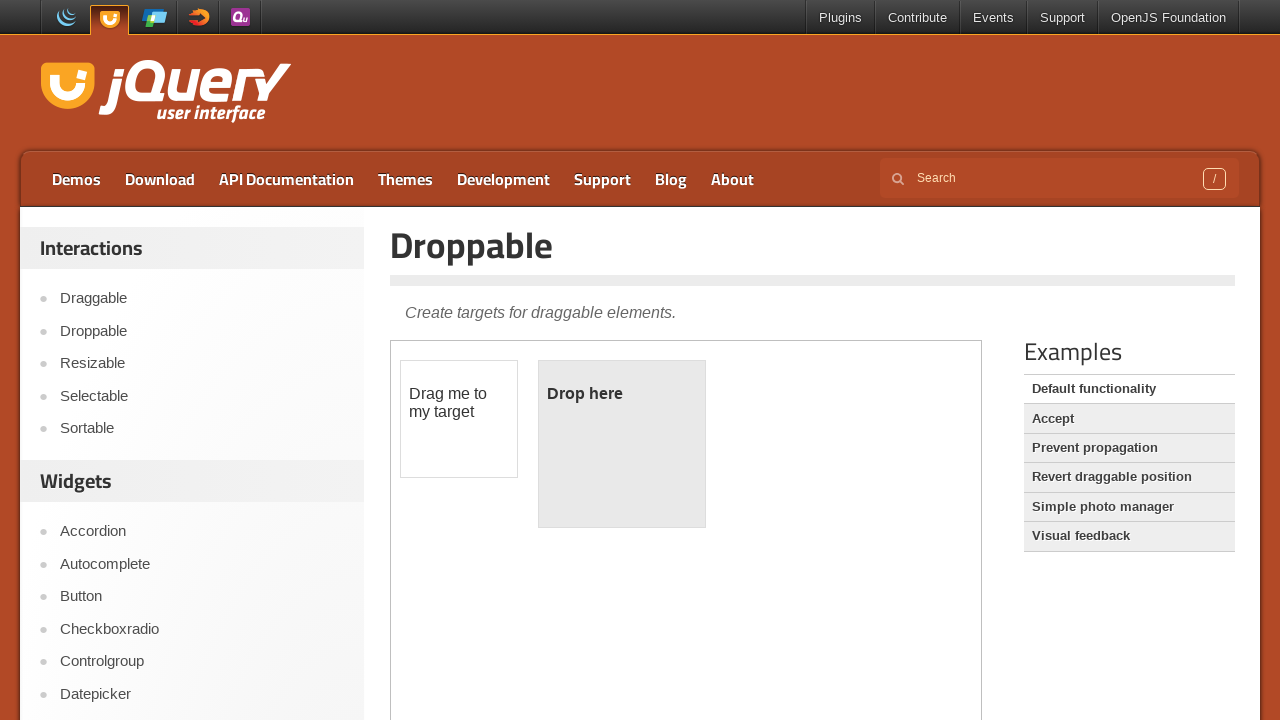

Dragged element onto the droppable target area at (622, 444)
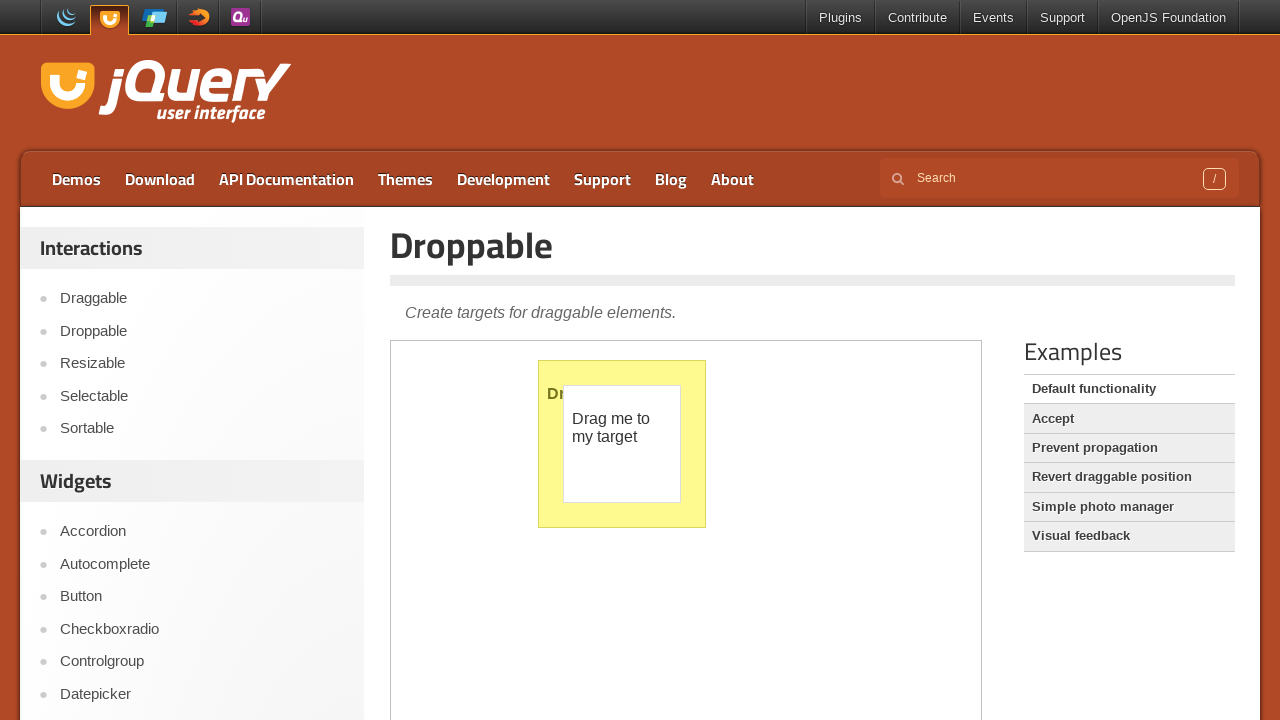

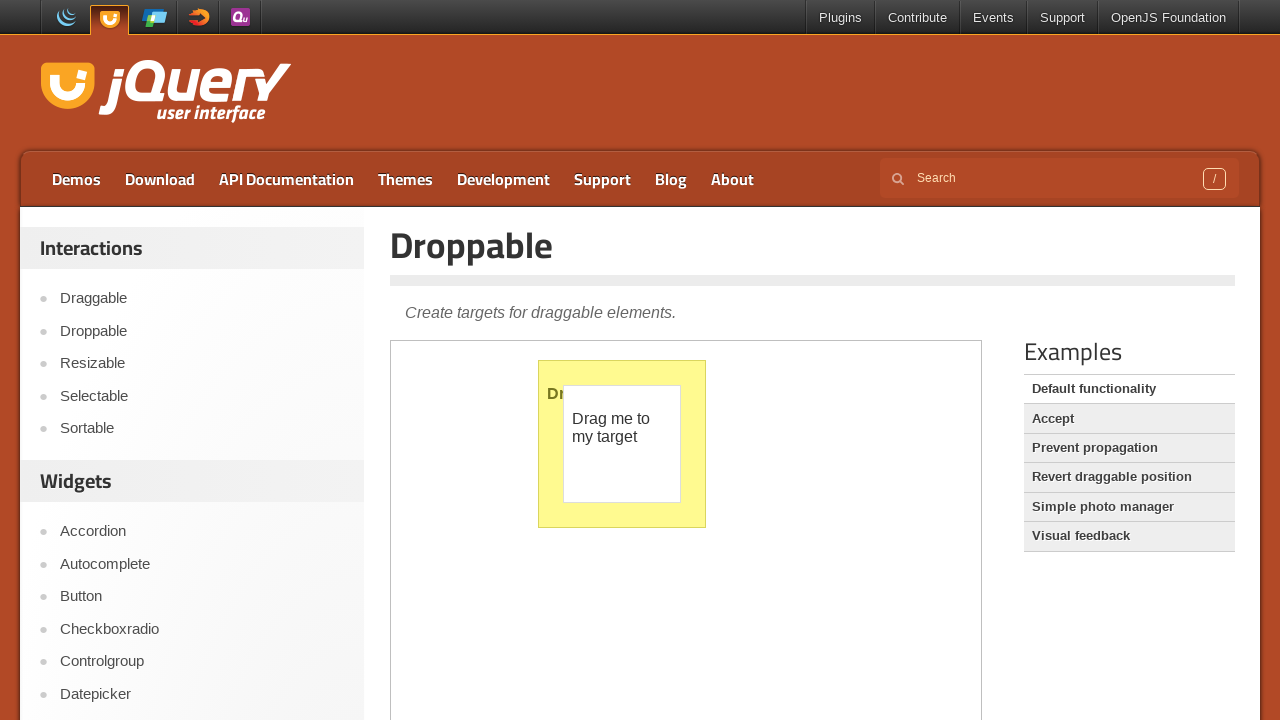